Tests the add/remove elements functionality by clicking the "Add Element" button 5 times to create new delete buttons, then verifies the buttons were created by selecting them.

Starting URL: https://the-internet.herokuapp.com/add_remove_elements/

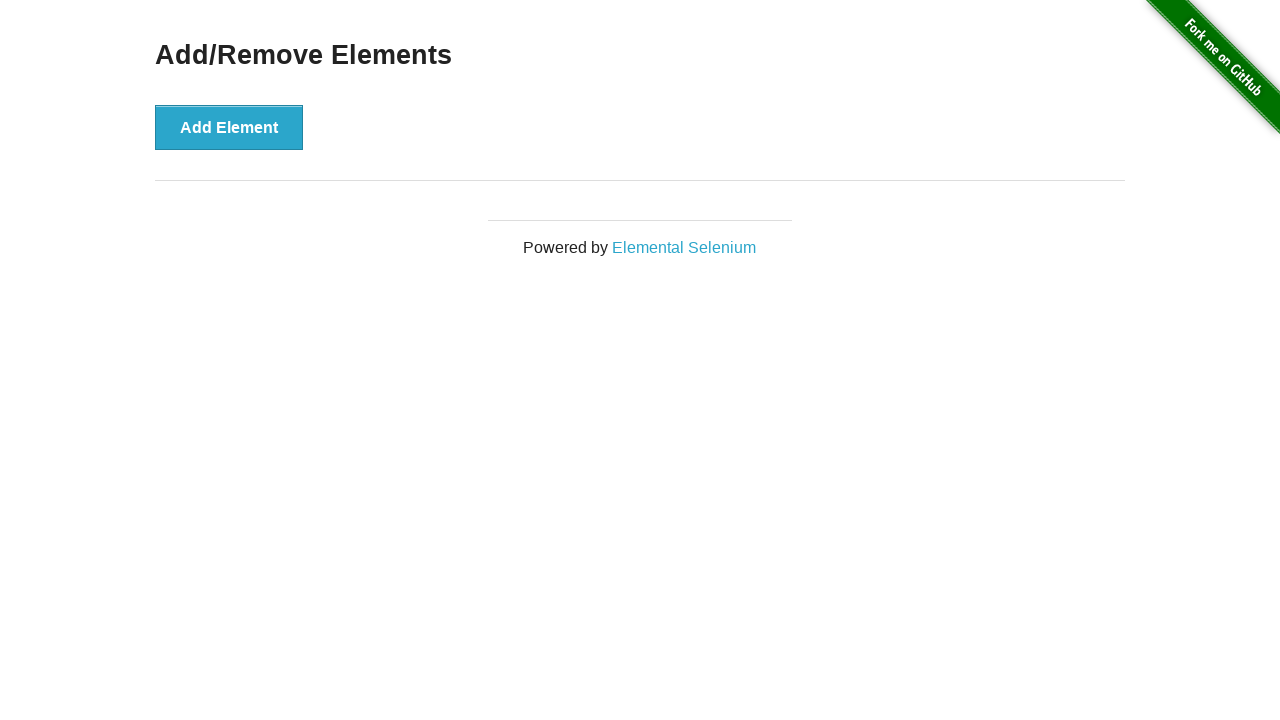

Clicked 'Add Element' button at (229, 127) on xpath=/html/body/div[2]/div/div/button
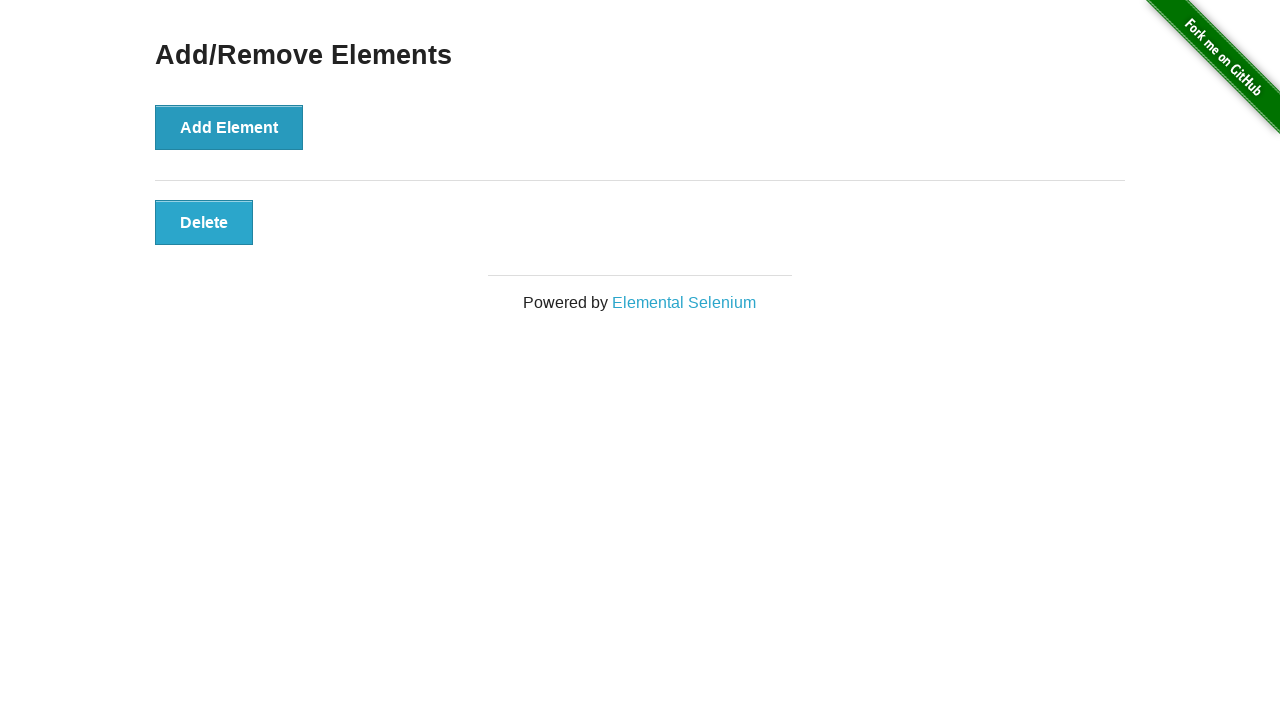

Waited 500ms after adding element
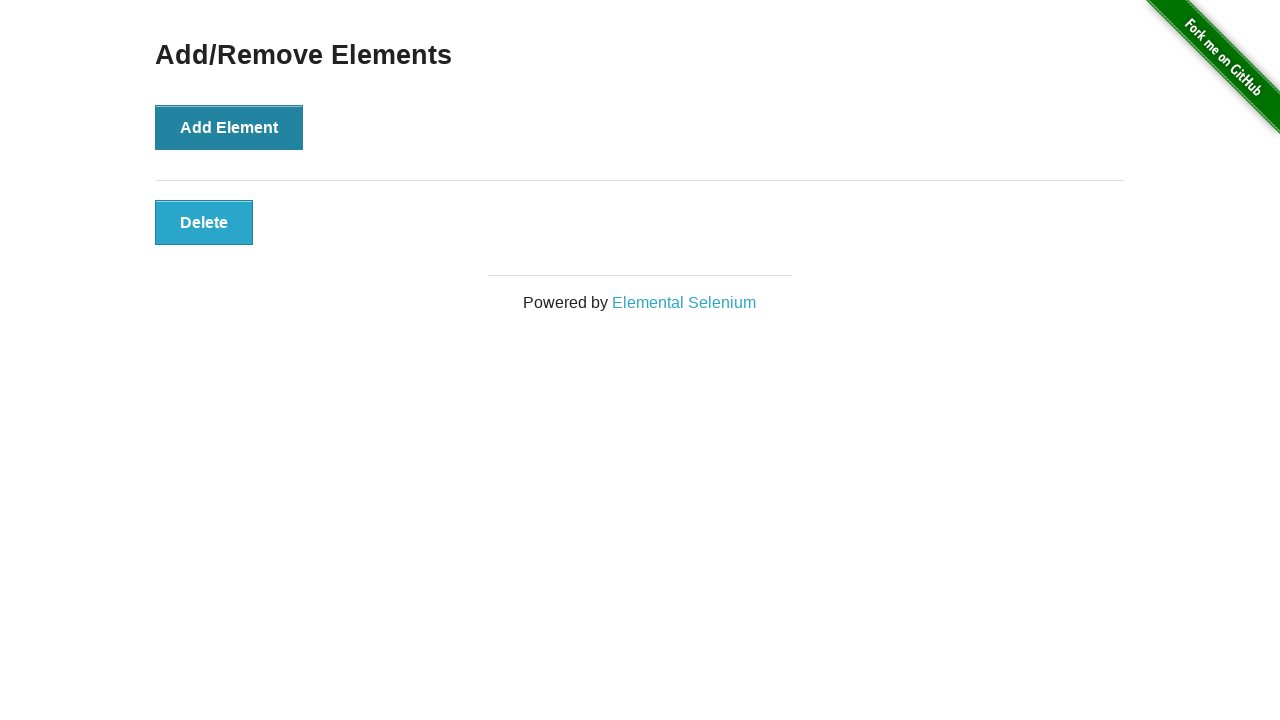

Clicked 'Add Element' button at (229, 127) on xpath=/html/body/div[2]/div/div/button
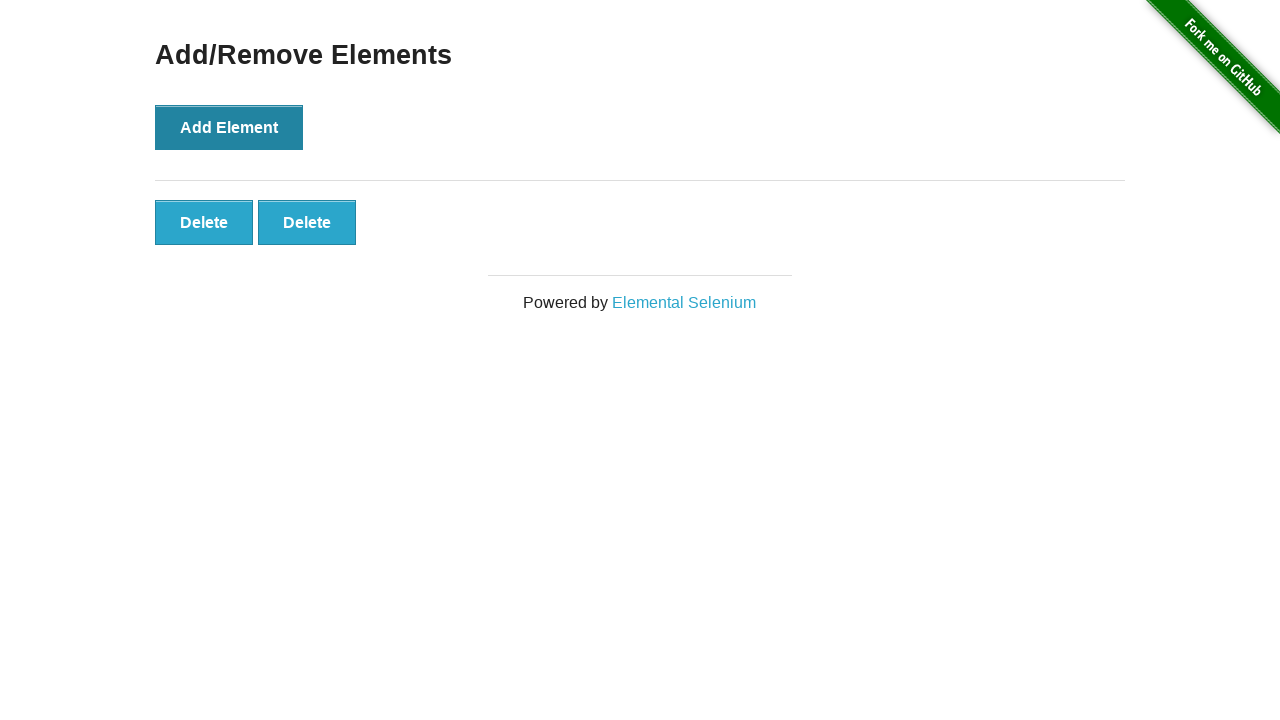

Waited 500ms after adding element
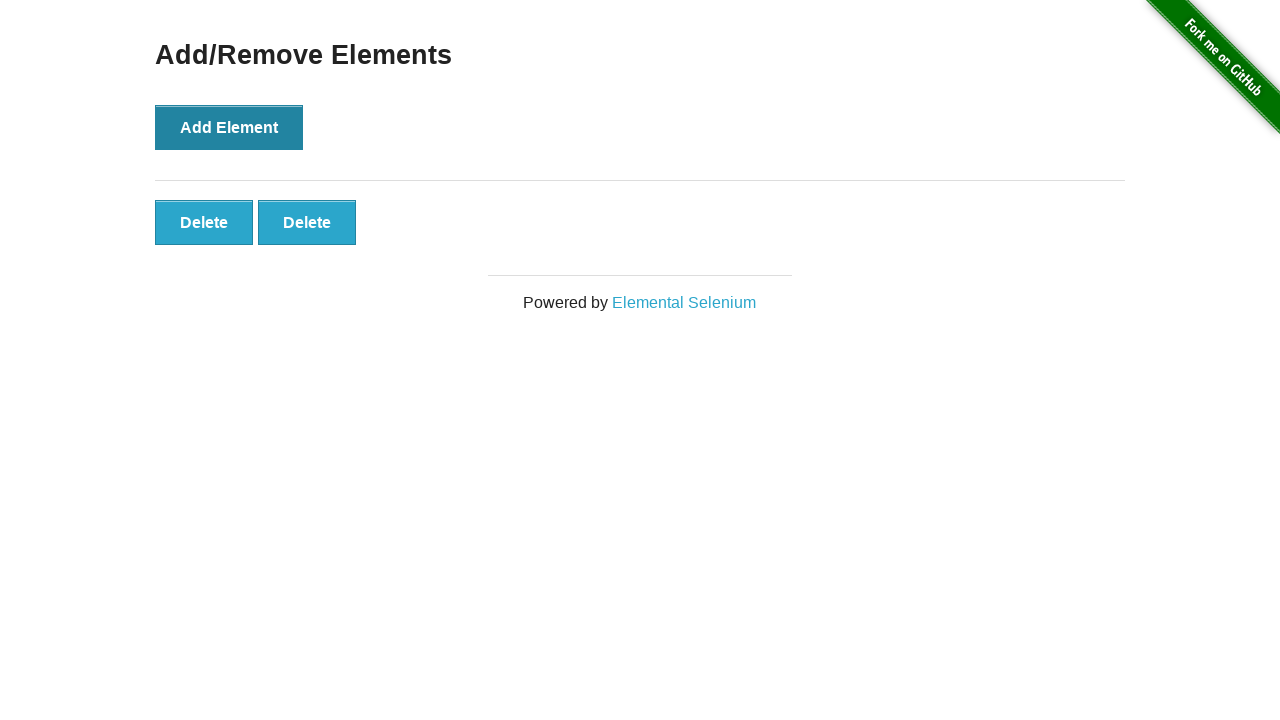

Clicked 'Add Element' button at (229, 127) on xpath=/html/body/div[2]/div/div/button
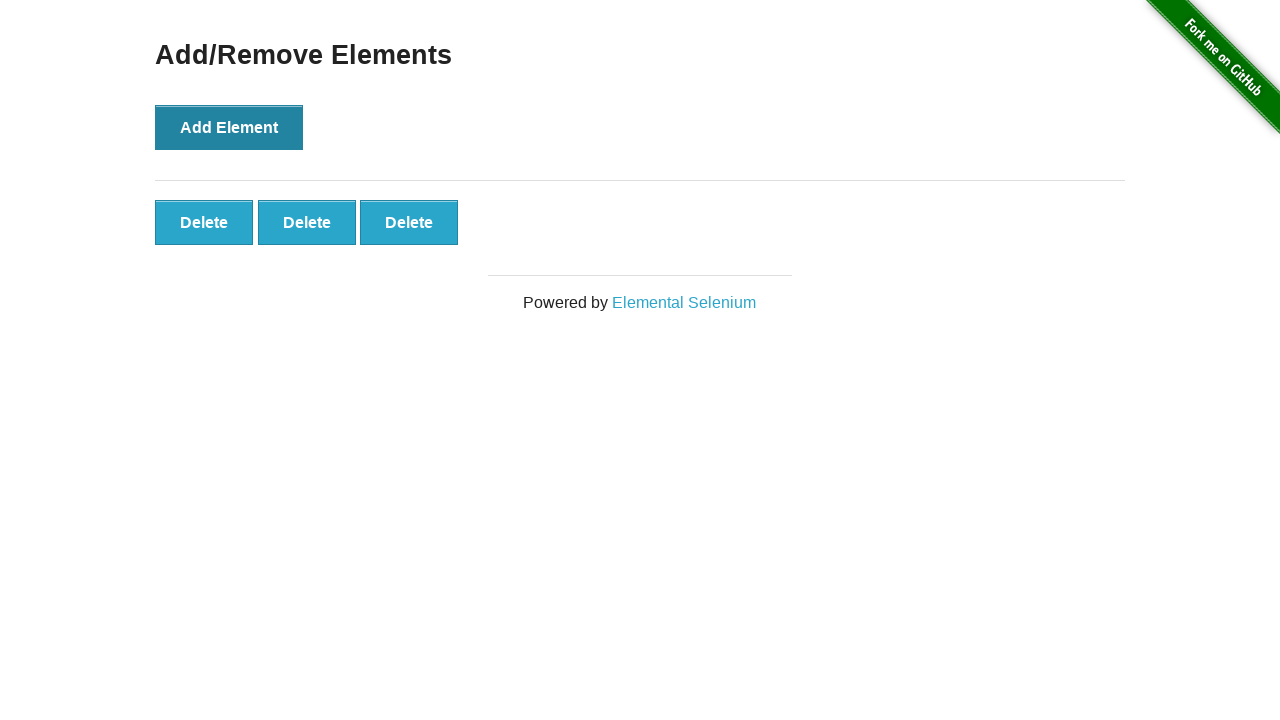

Waited 500ms after adding element
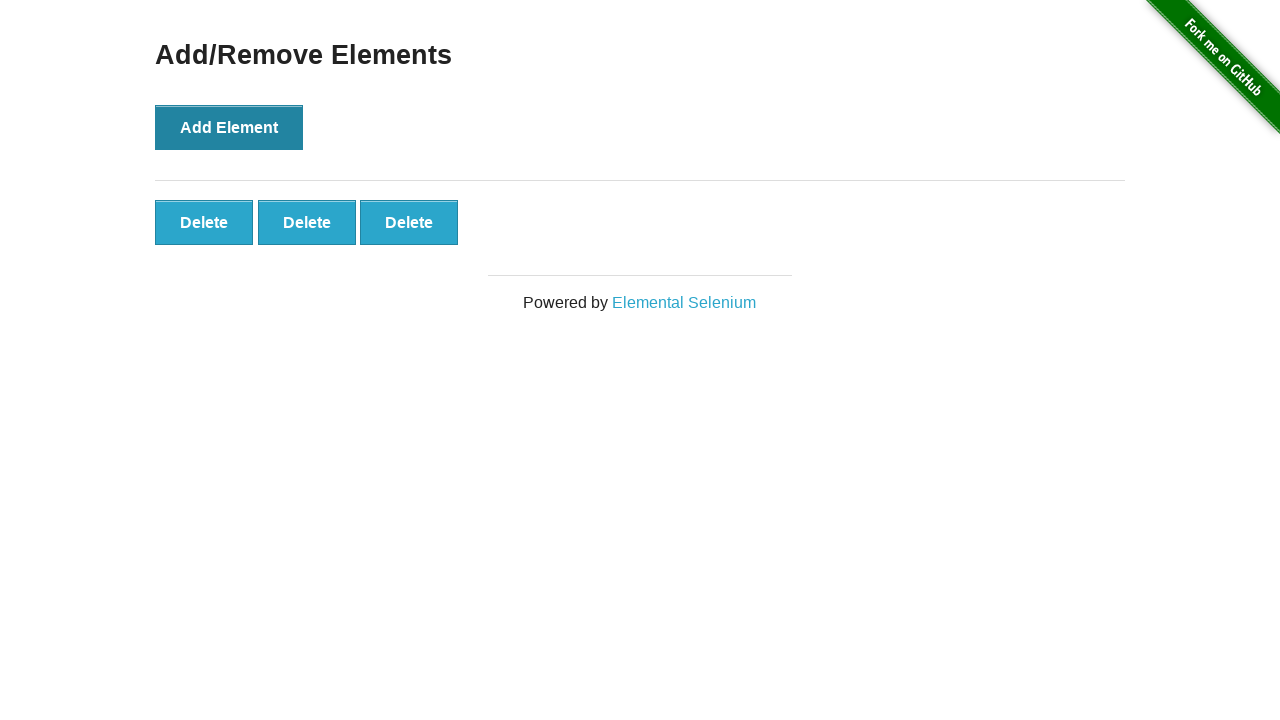

Clicked 'Add Element' button at (229, 127) on xpath=/html/body/div[2]/div/div/button
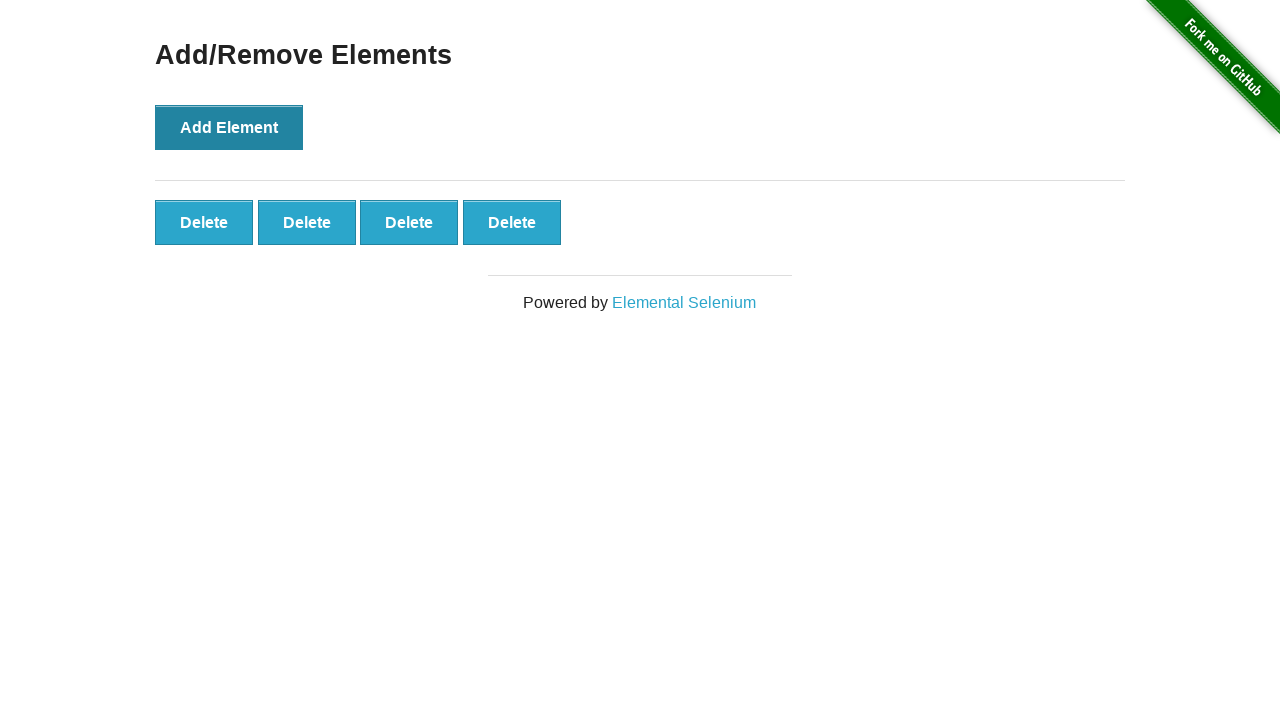

Waited 500ms after adding element
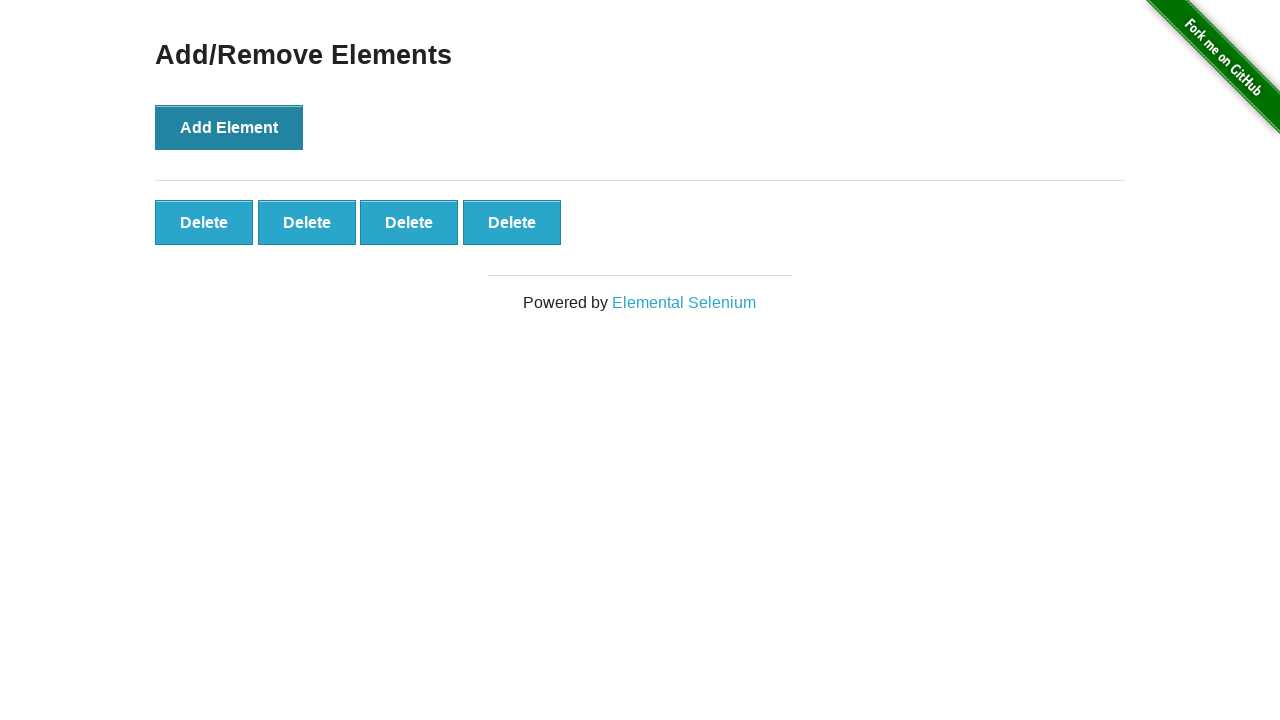

Clicked 'Add Element' button at (229, 127) on xpath=/html/body/div[2]/div/div/button
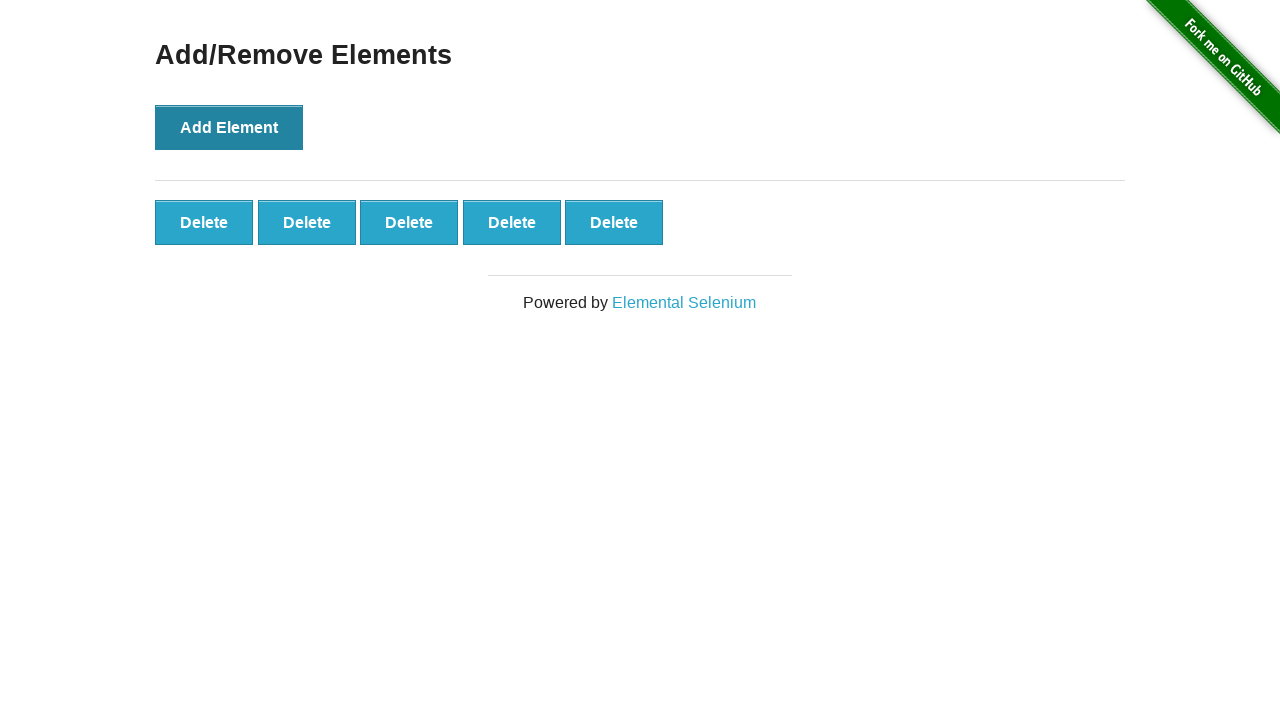

Waited 500ms after adding element
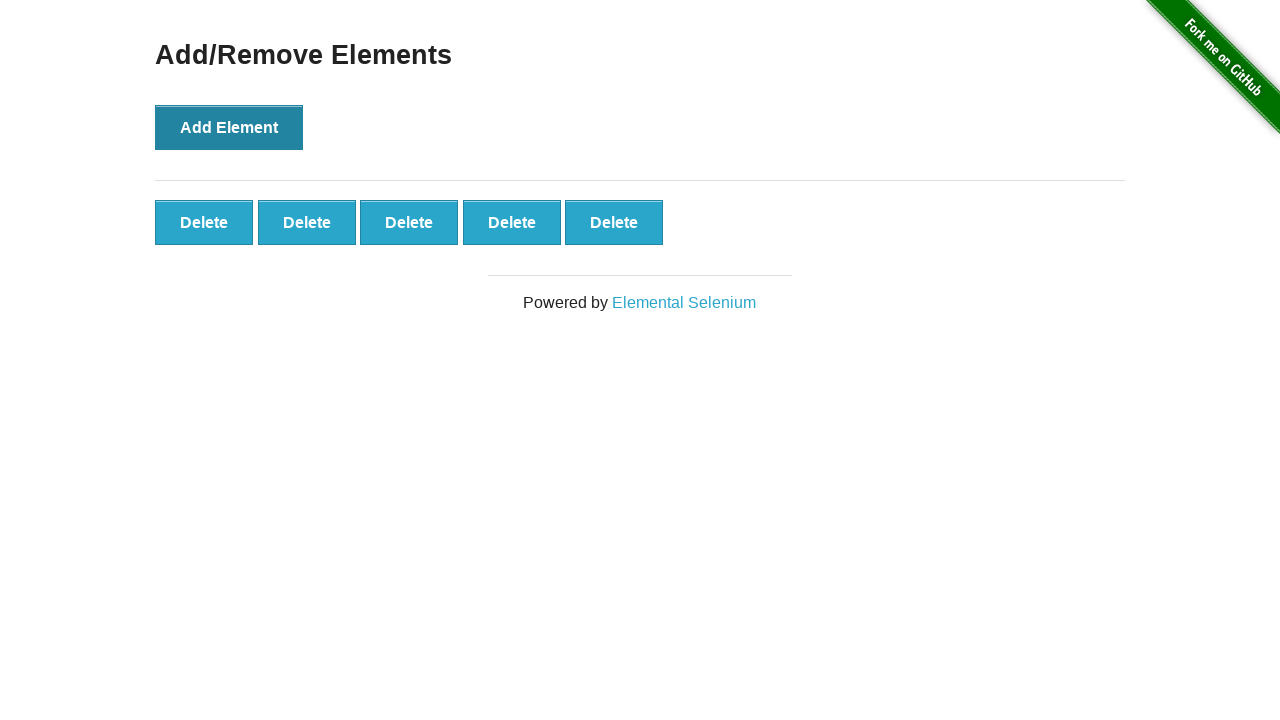

Delete buttons loaded and are visible
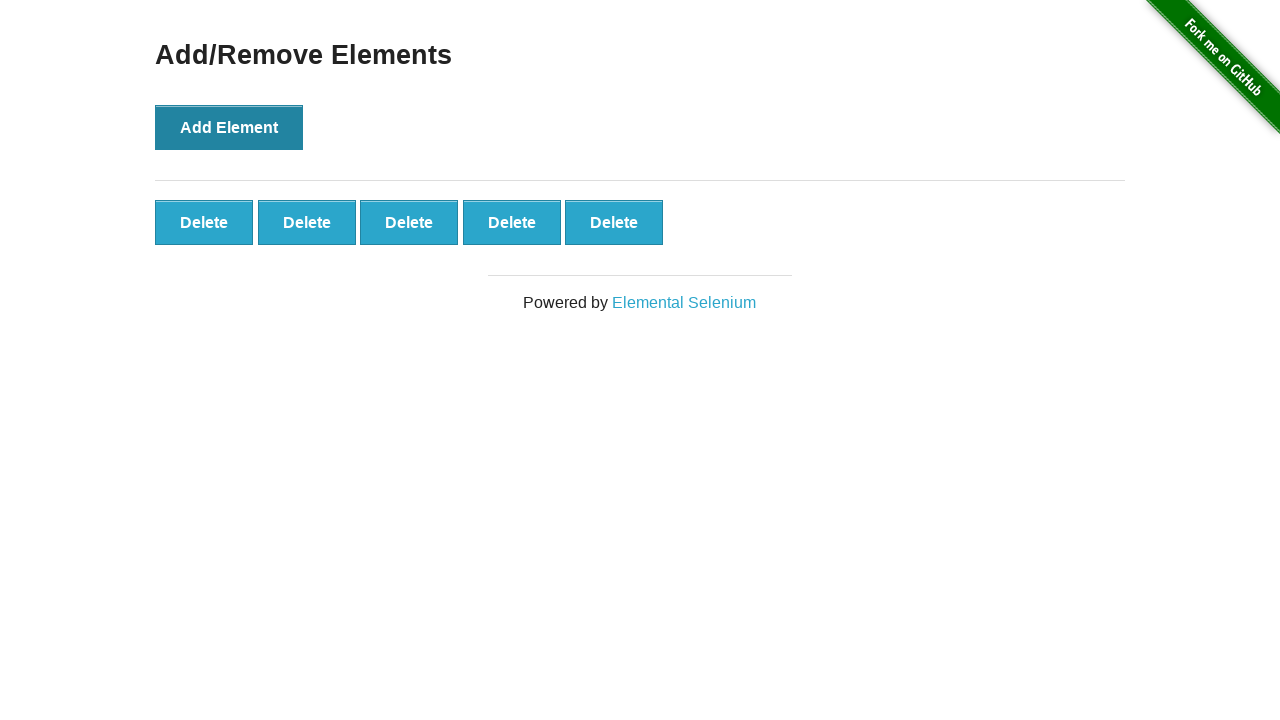

First delete button is visible, confirming elements were successfully created
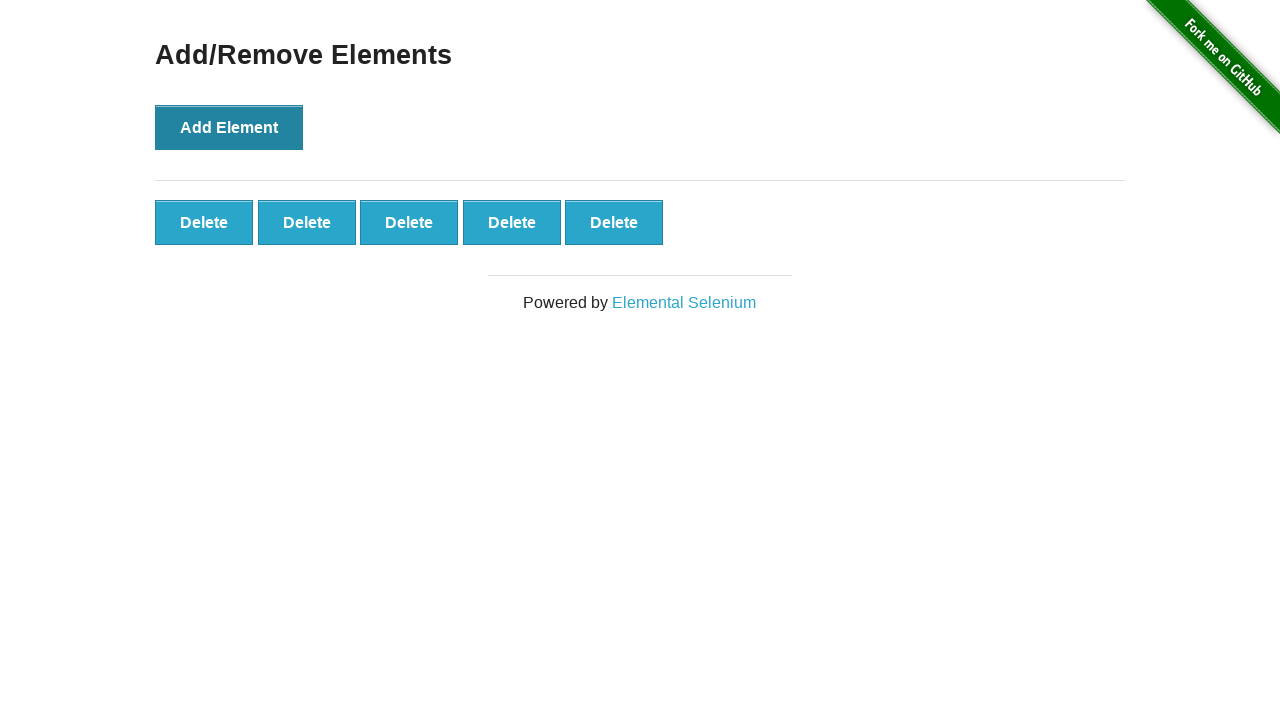

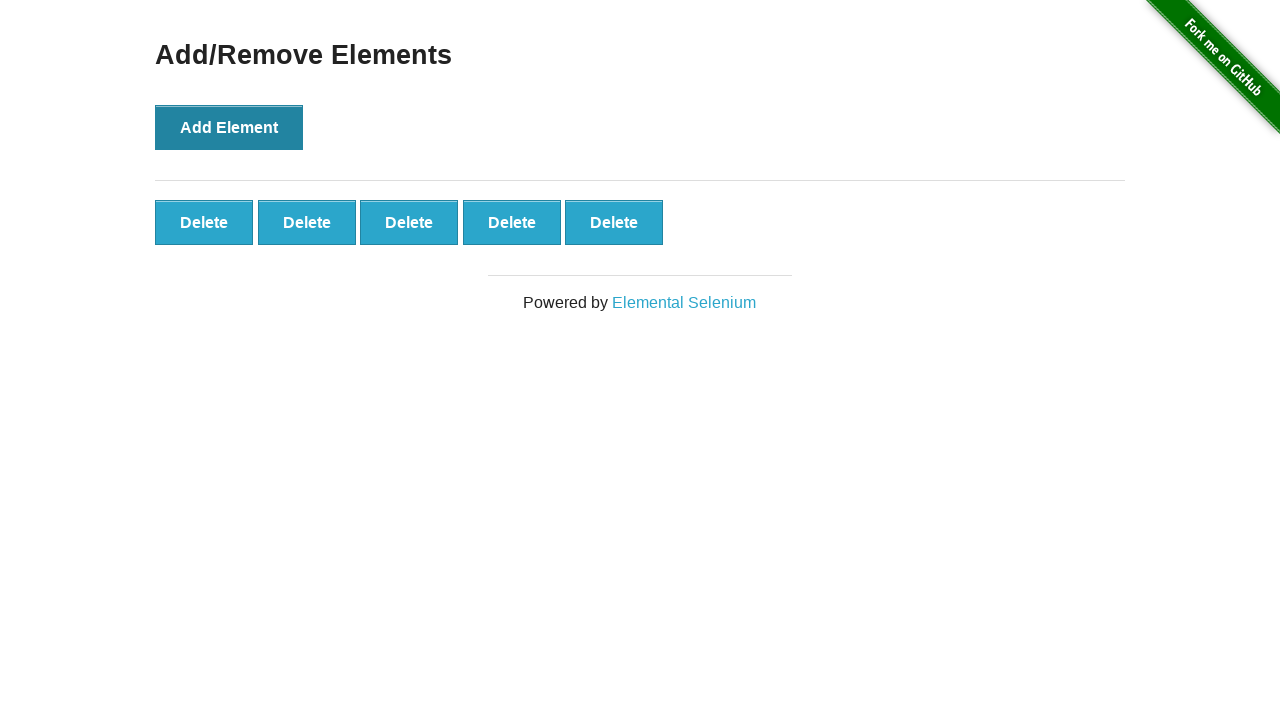